Tests that clicking the LinkedIn navbar link opens LinkedIn profile in a new tab

Starting URL: https://grayinfilmv2.netlify.app/

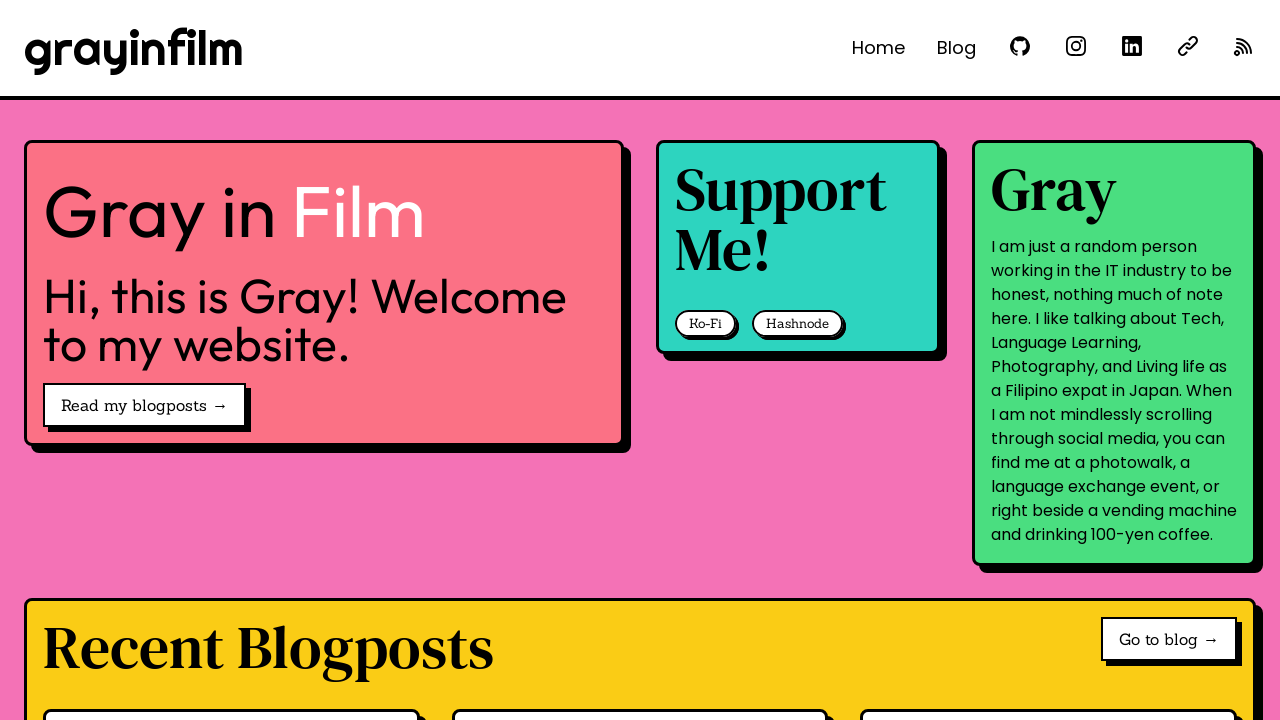

Clicked LinkedIn navbar link and popup opened at (1132, 46) on internal:role=link[name="See @grayinfilm on LinkedIn"i]
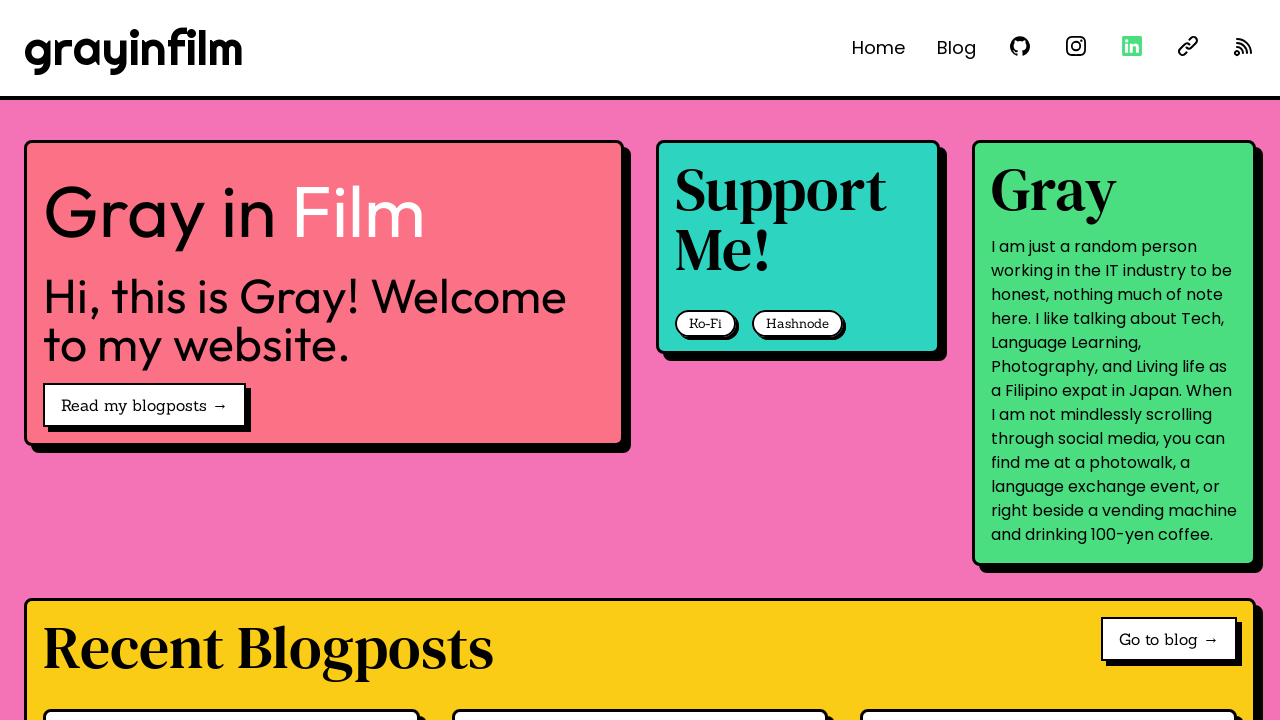

Captured LinkedIn popup window
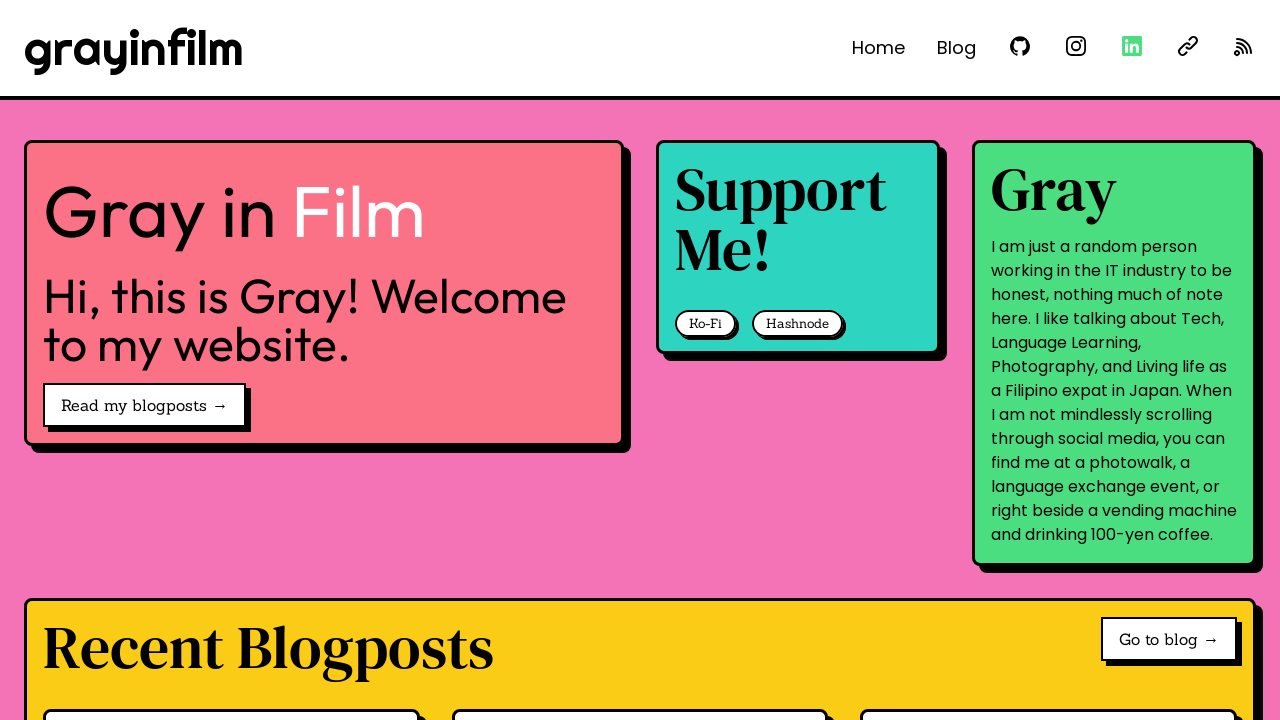

LinkedIn profile page loaded in popup
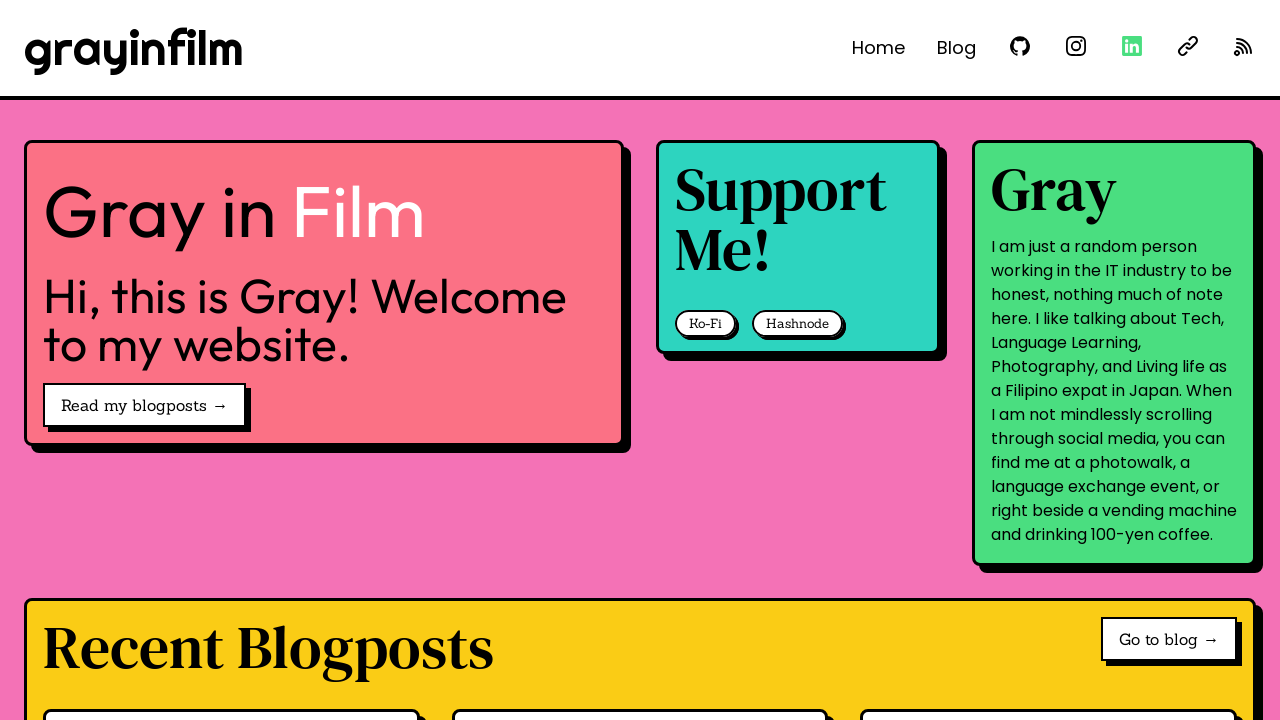

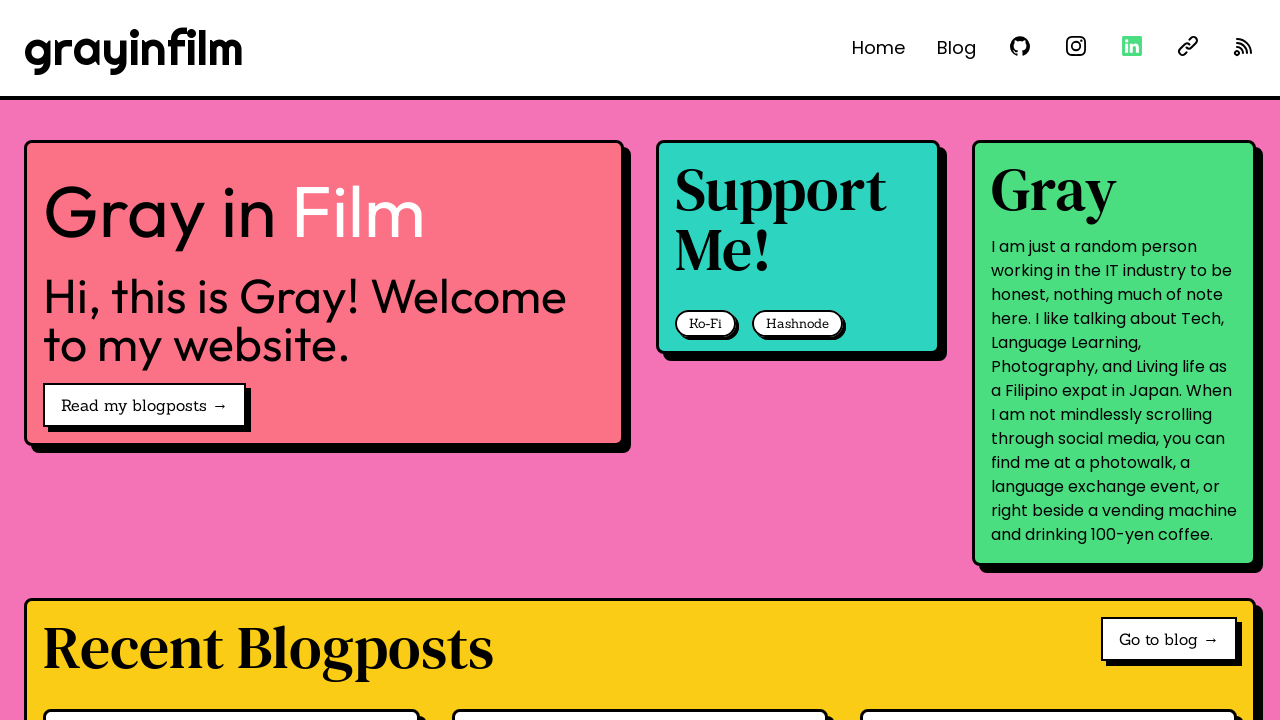